Tests multi-level menu navigation by hovering over nested menu items to reveal sub-menus

Starting URL: https://demoqa.com/menu

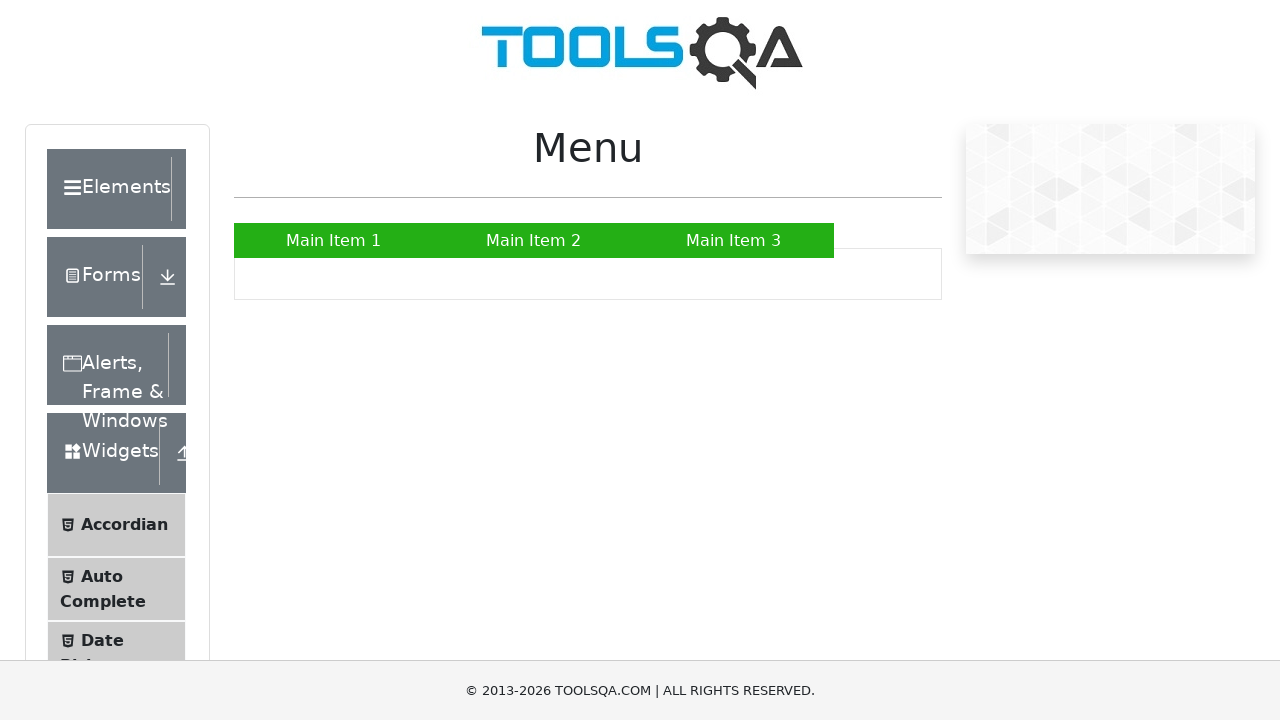

Scrolled Main Item 2 into view
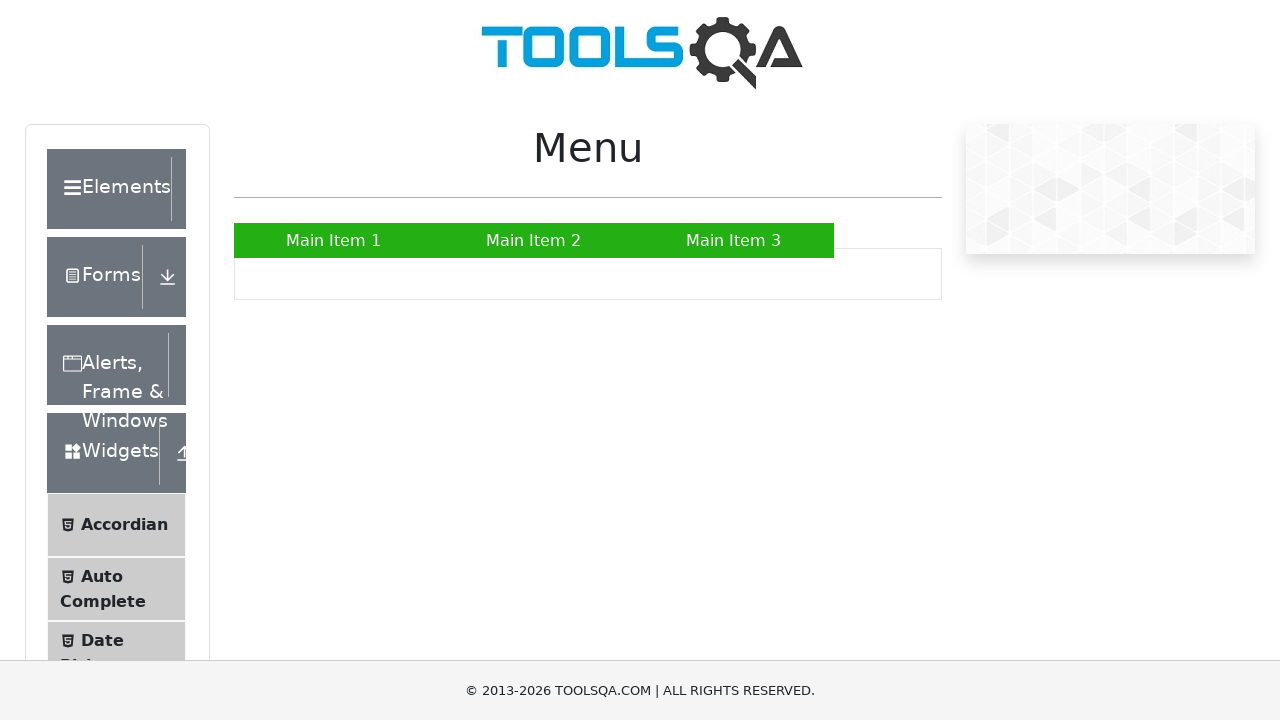

Hovered over Main Item 2 to reveal submenu at (534, 240) on xpath=//a[text()='Main Item 2']
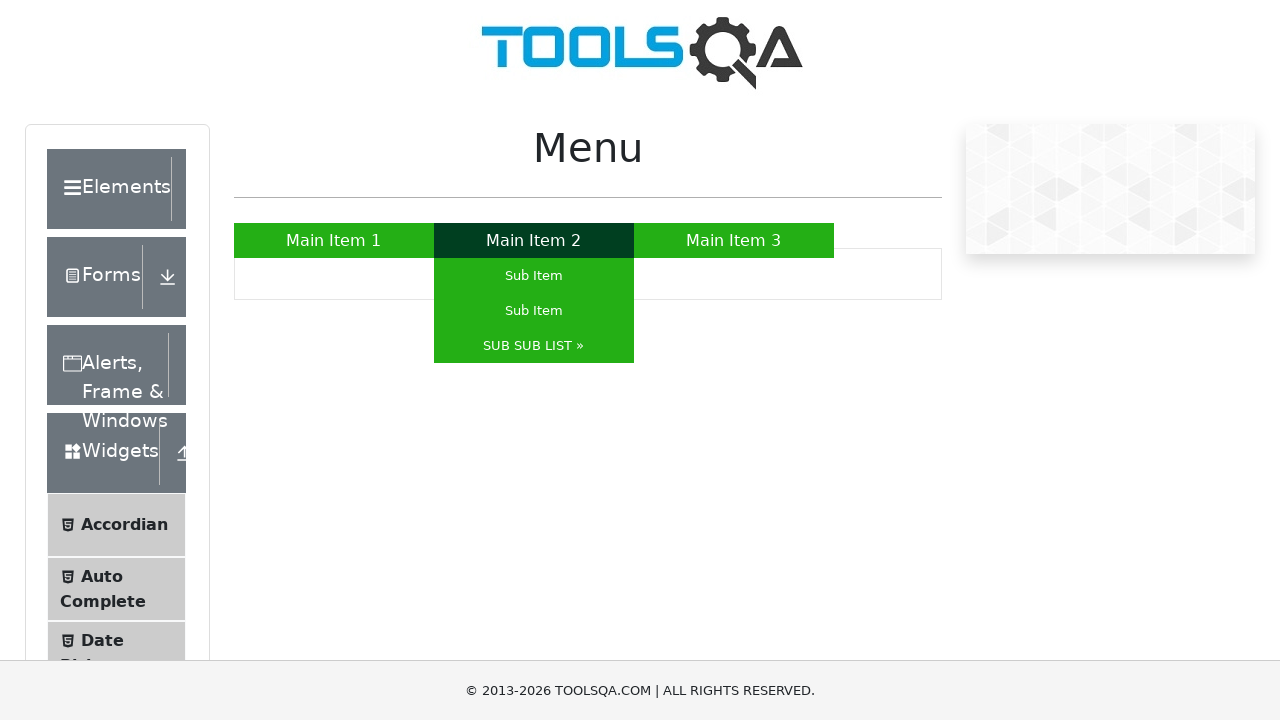

SUB SUB LIST submenu became visible
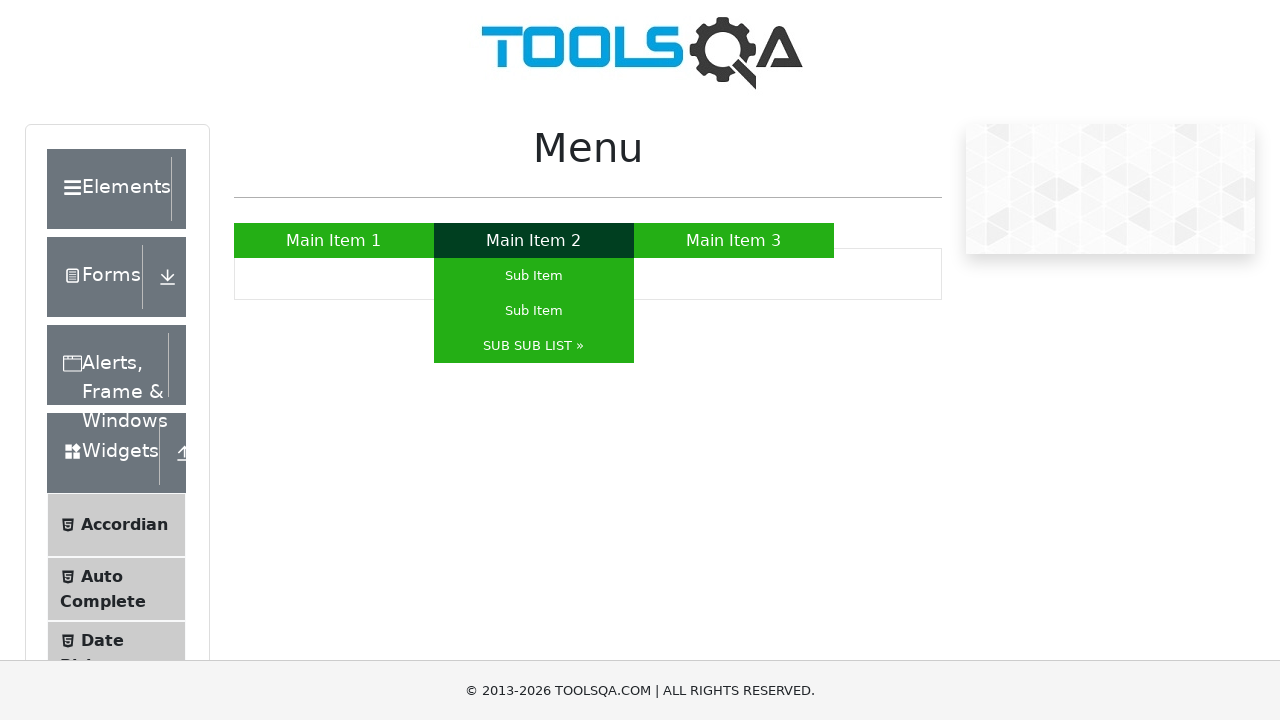

Hovered over SUB SUB LIST to reveal nested submenu at (534, 346) on xpath=//a[text()='SUB SUB LIST »']
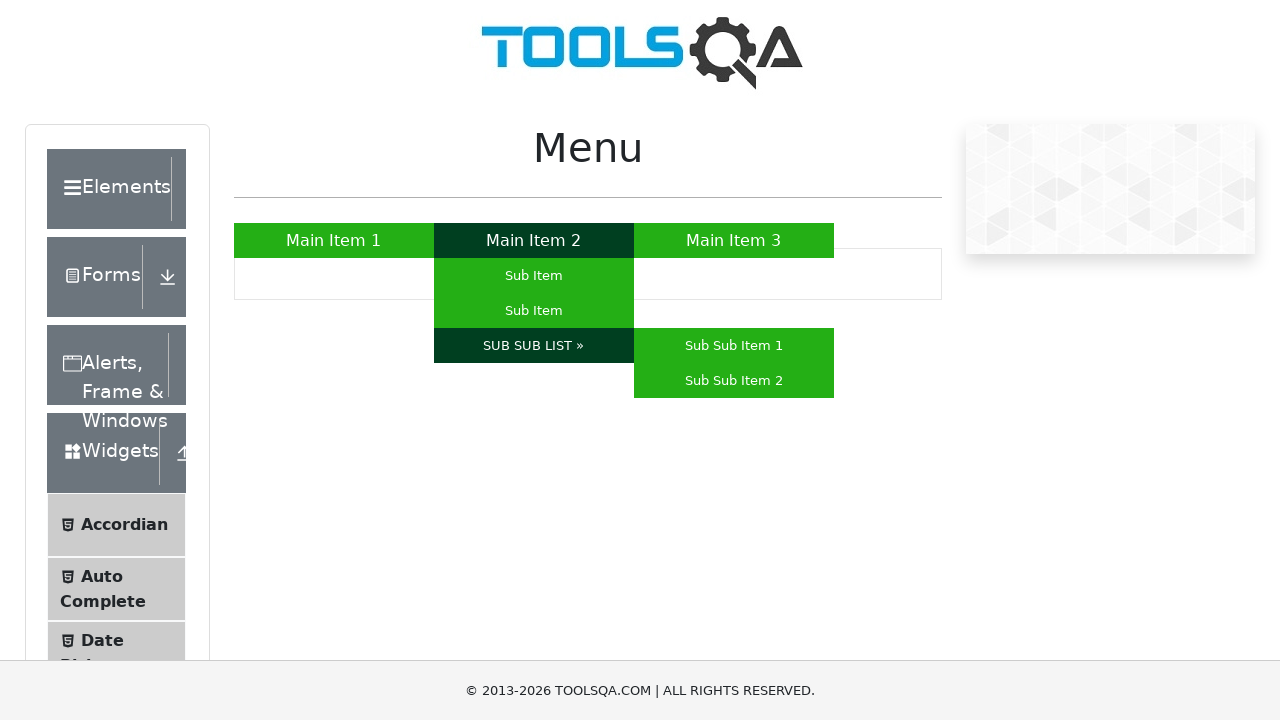

Sub Sub Item 1 became visible
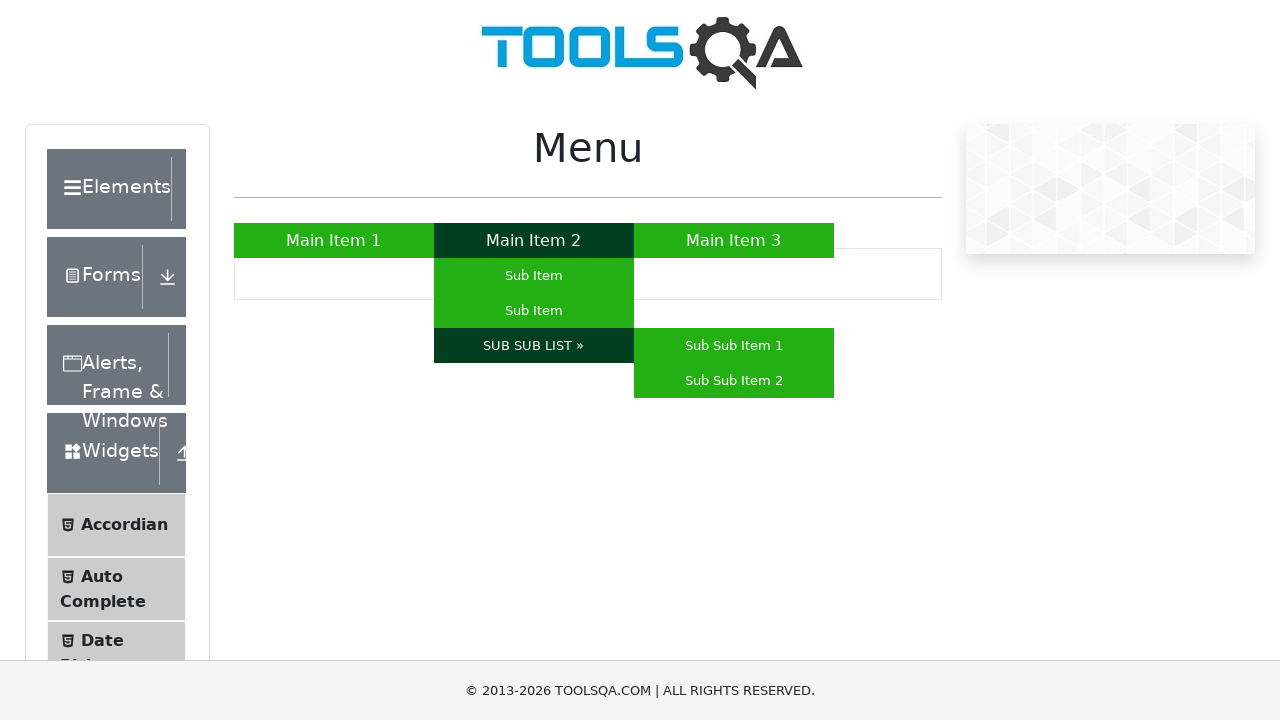

Hovered over Sub Sub Item 1 at (734, 346) on xpath=//a[text()='Sub Sub Item 1']
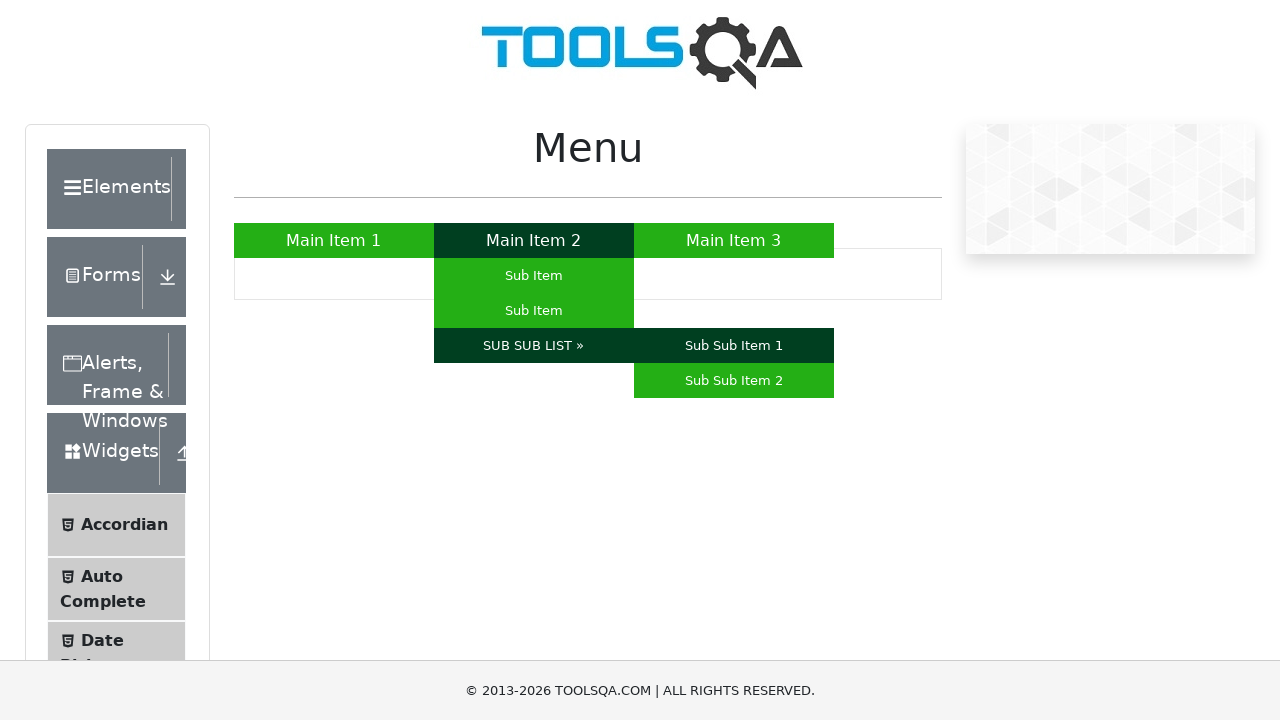

Verified Sub Sub Item 1 is visible
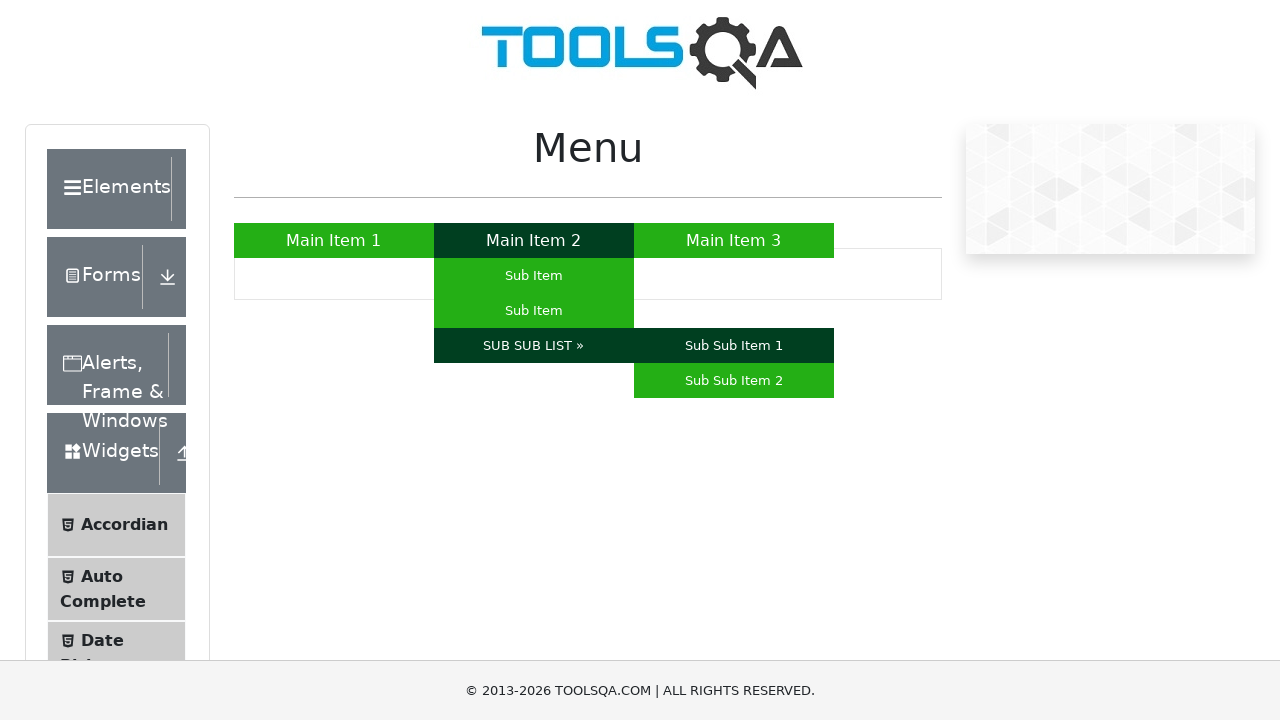

Verified Sub Sub Item 1 has correct text content
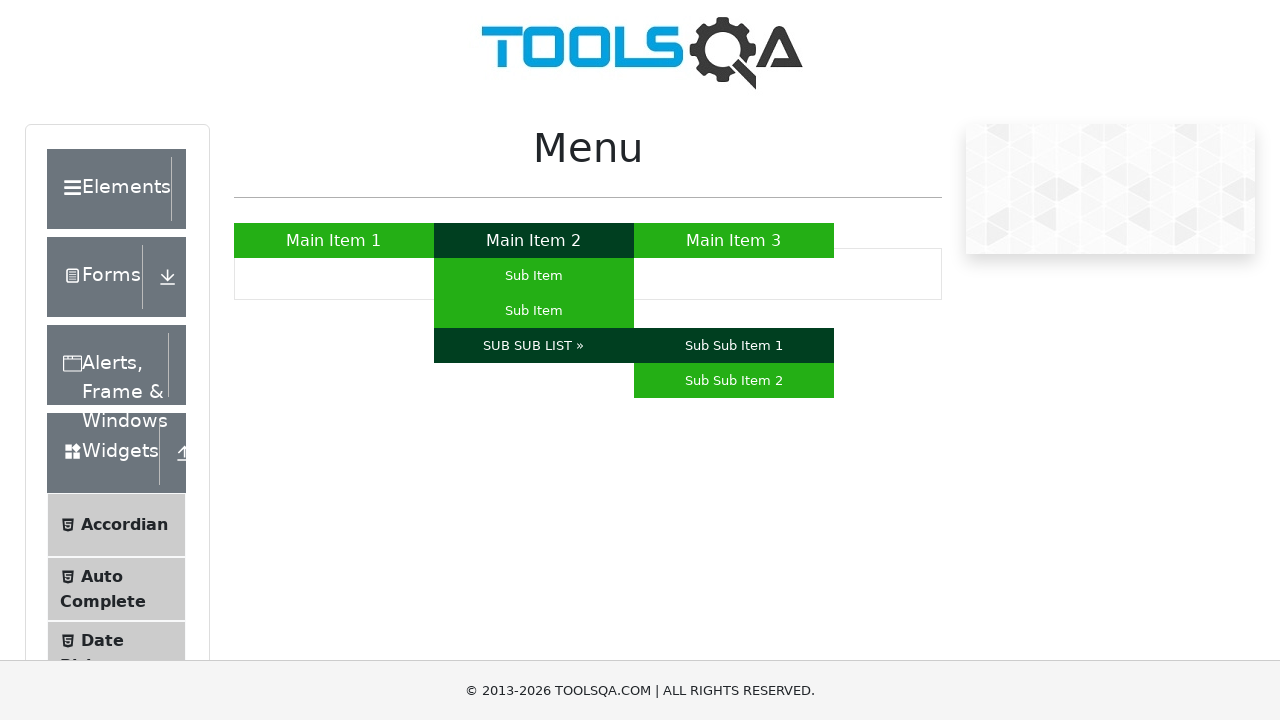

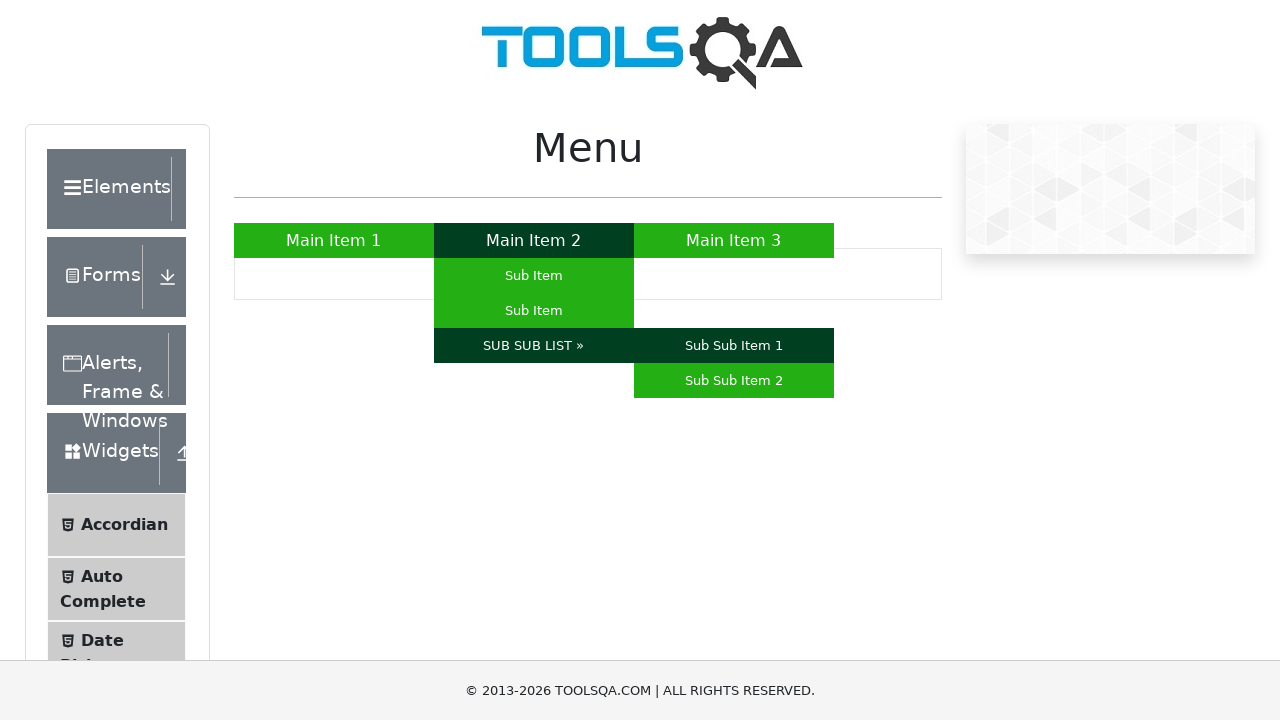